Tests radio button selection functionality by selecting a radio button option and verifying the selection through a button click

Starting URL: http://demo.automationtalks.com/SE-ESY/www.AutomationTalks.com/test/basic-radiobutton-demo.html

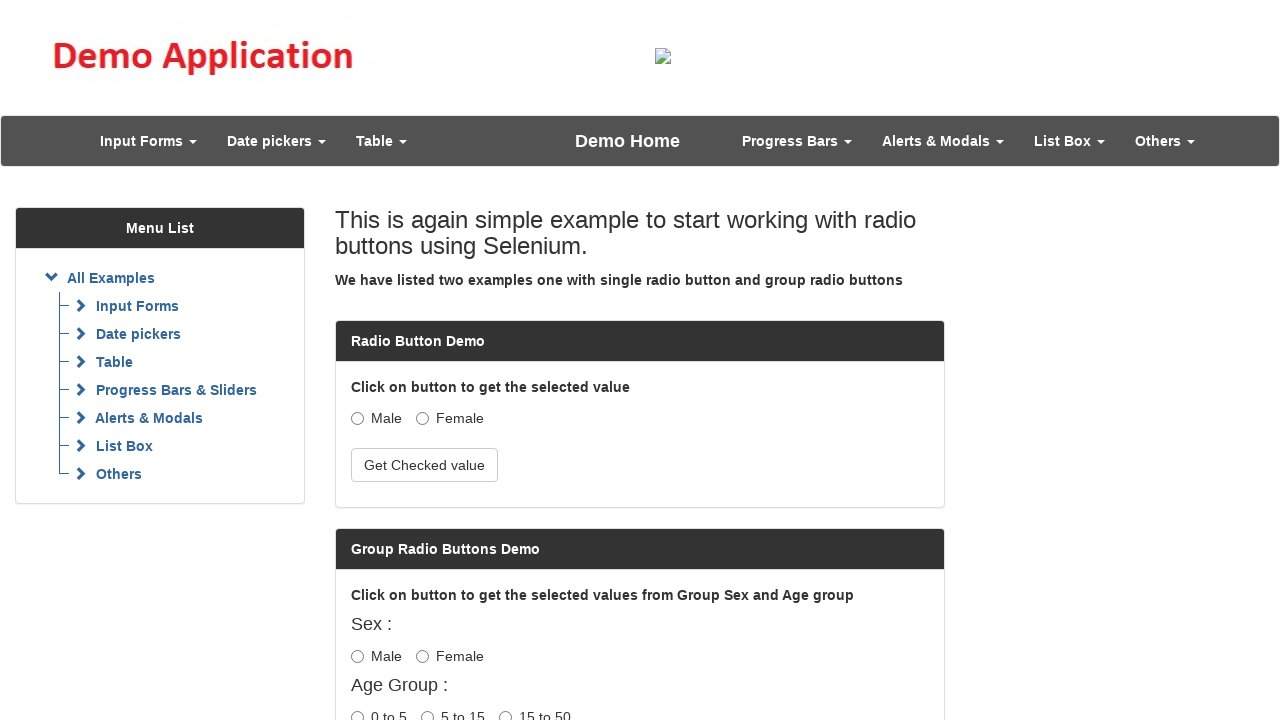

Clicked Female radio button at (422, 419) on xpath=//input[@name='optradio' and @value='Female']
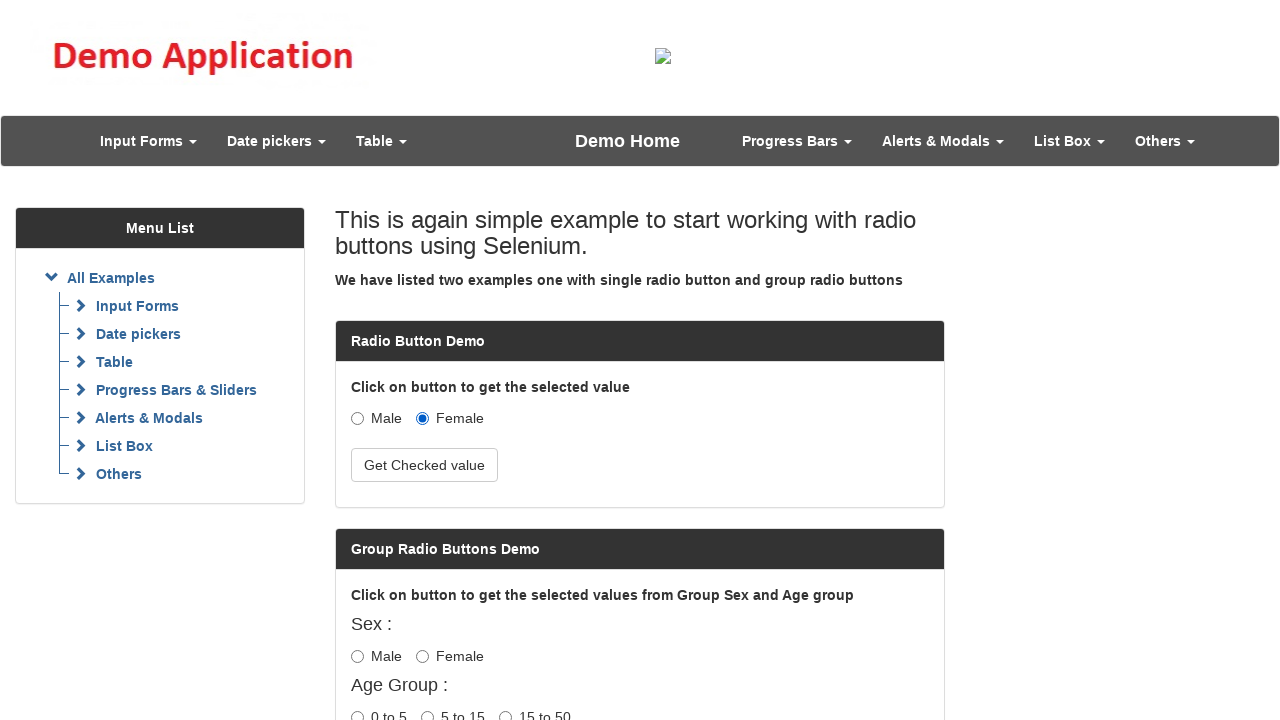

Clicked 'Get Checked value' button to verify selection at (424, 465) on #buttoncheck
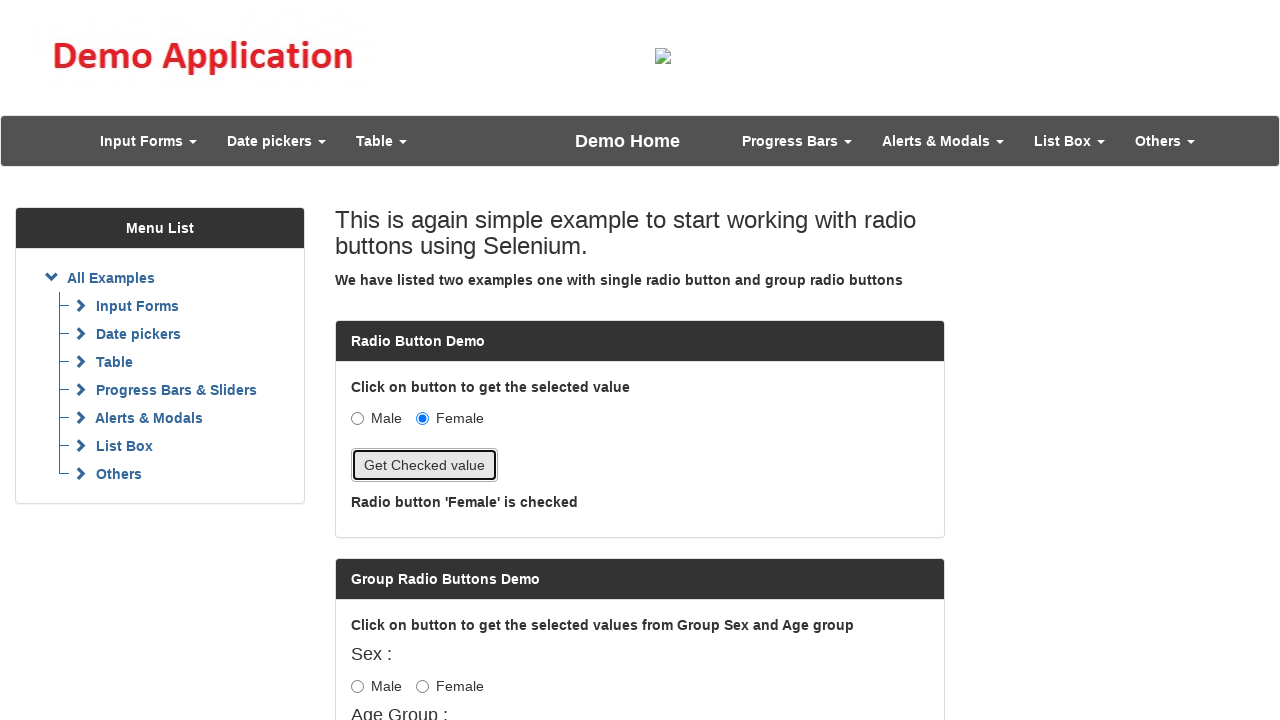

Radio button selection result text appeared
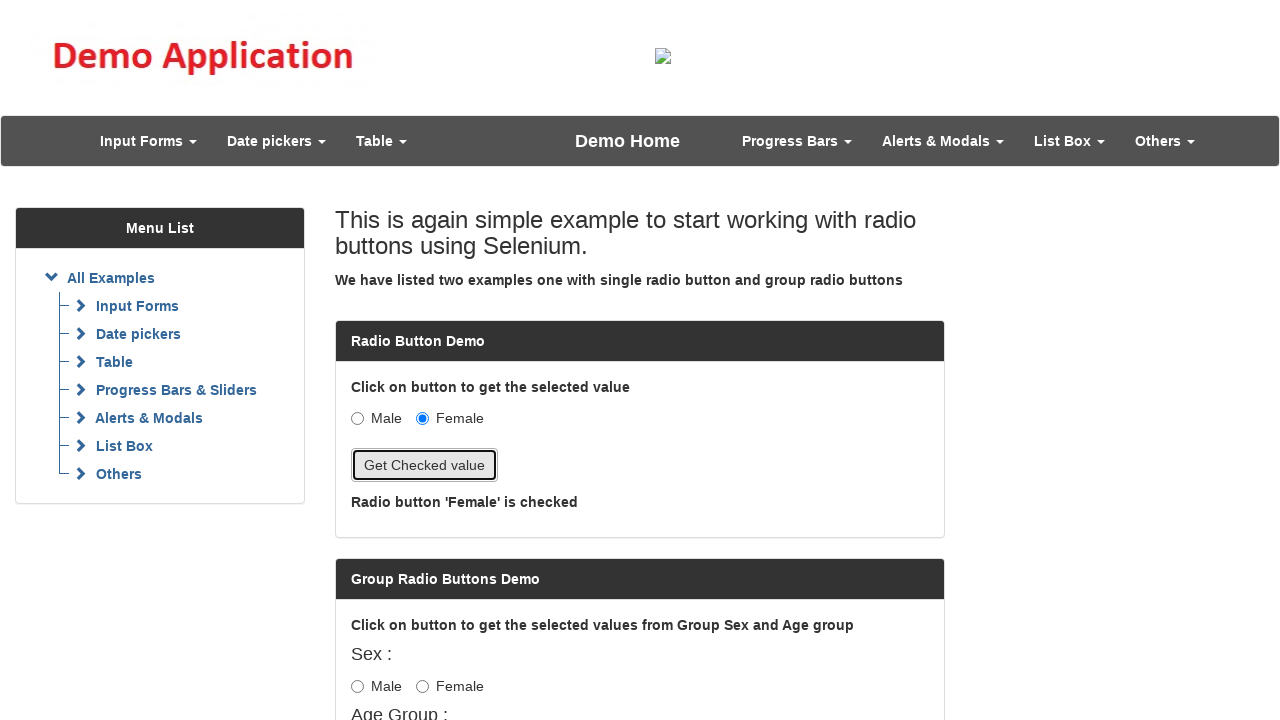

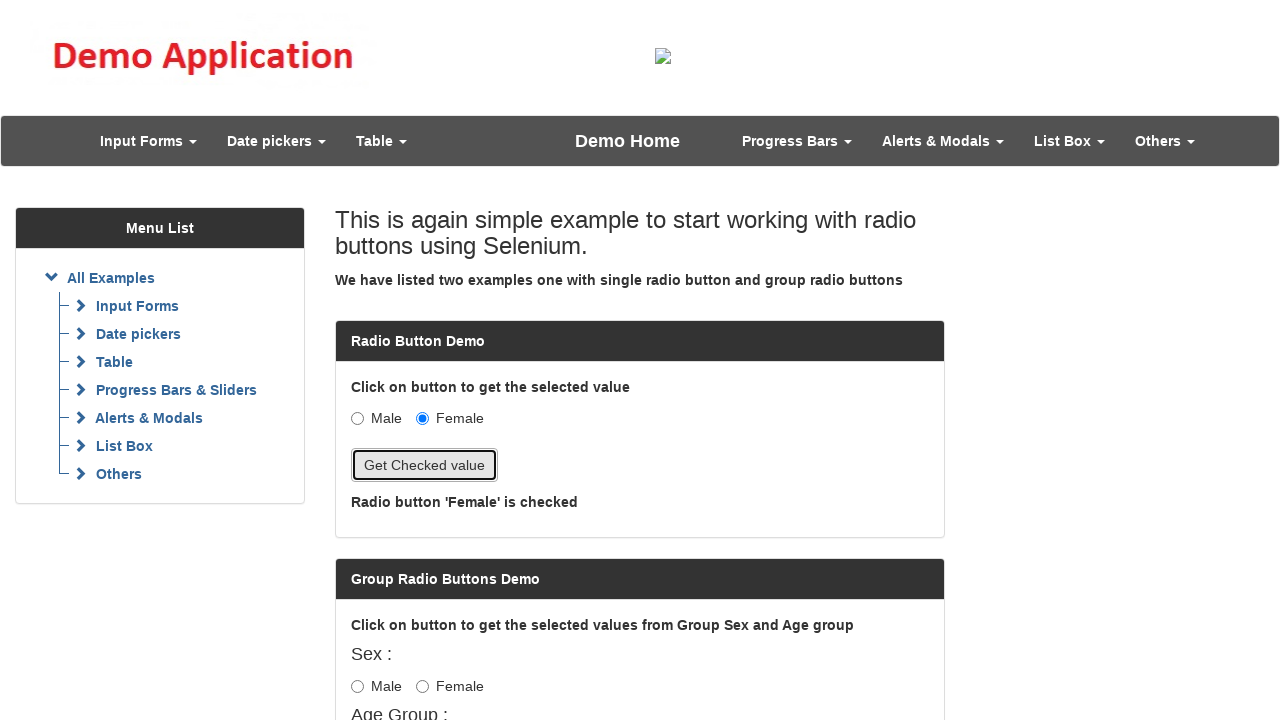